Fills out a Selenium practice form with personal information including first name, last name, gender, experience, date, profession, automation tool, continent selection, and selenium commands before submitting.

Starting URL: https://www.techlistic.com/p/selenium-practice-form.html

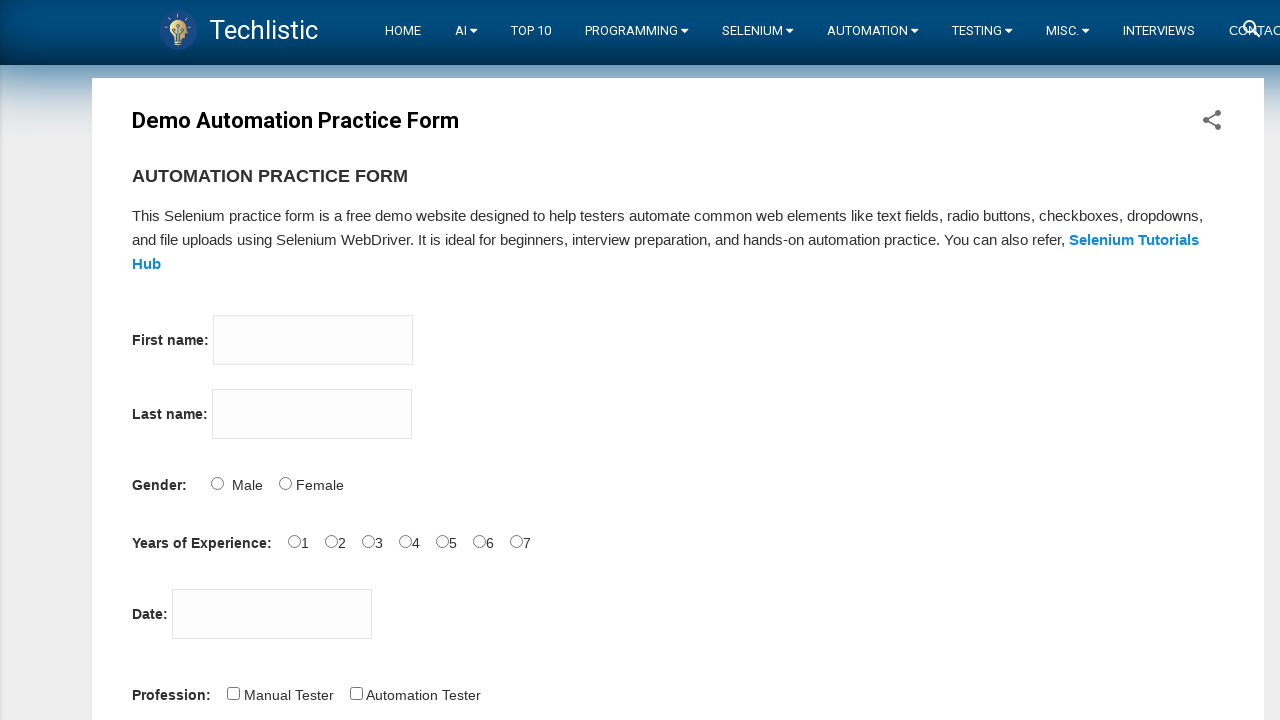

Filled first name field with 'Hacer' on input[name='firstname']
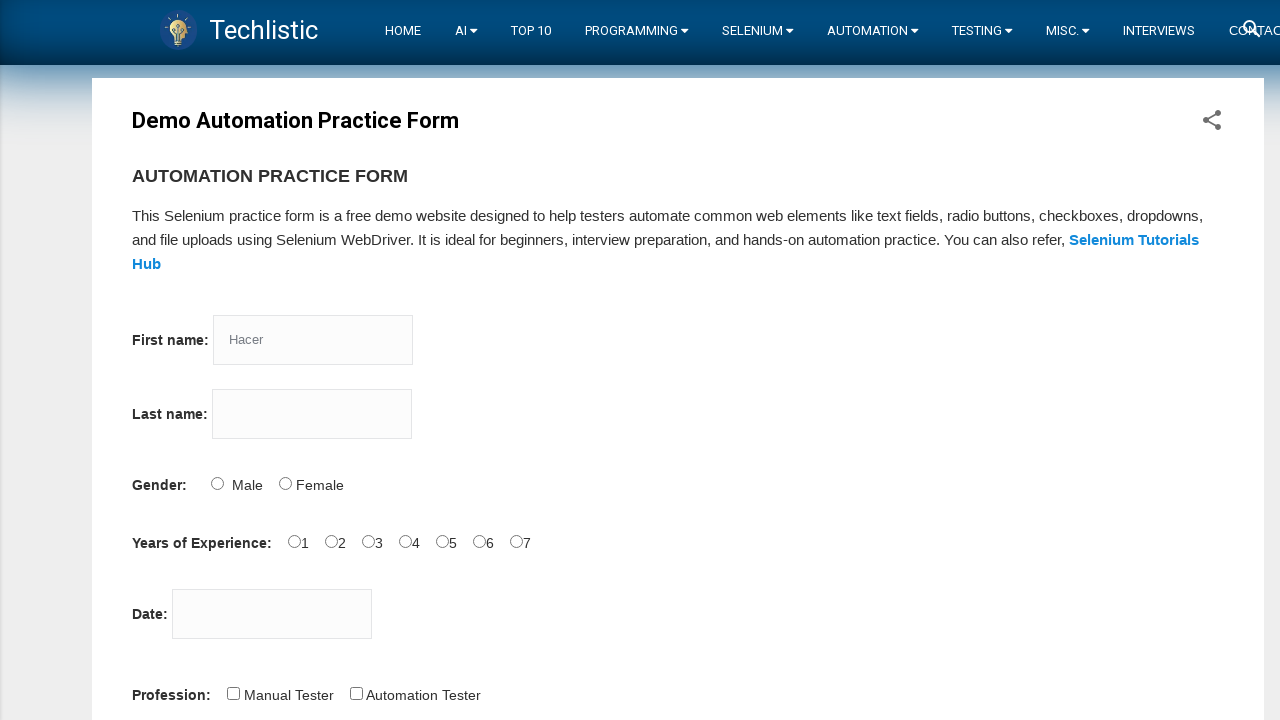

Filled last name field with 'Karadag' on input[name='lastname']
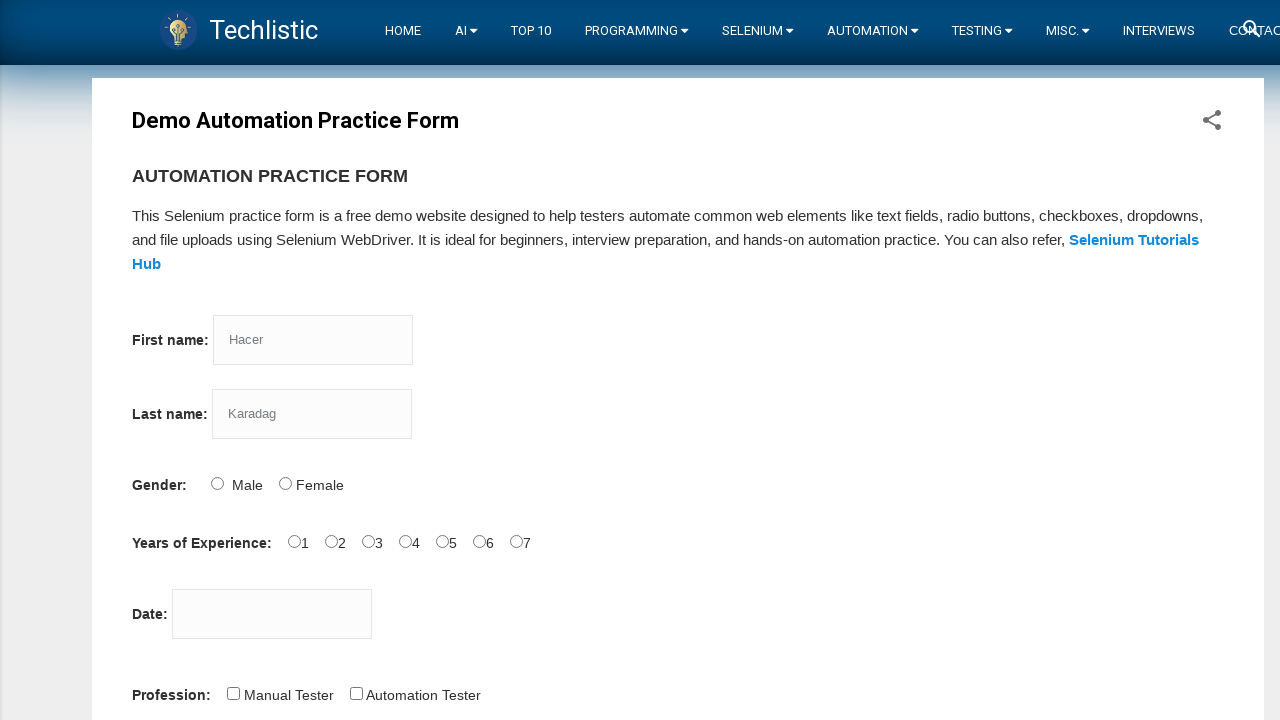

Selected female gender option at (285, 483) on input[id='sex-1']
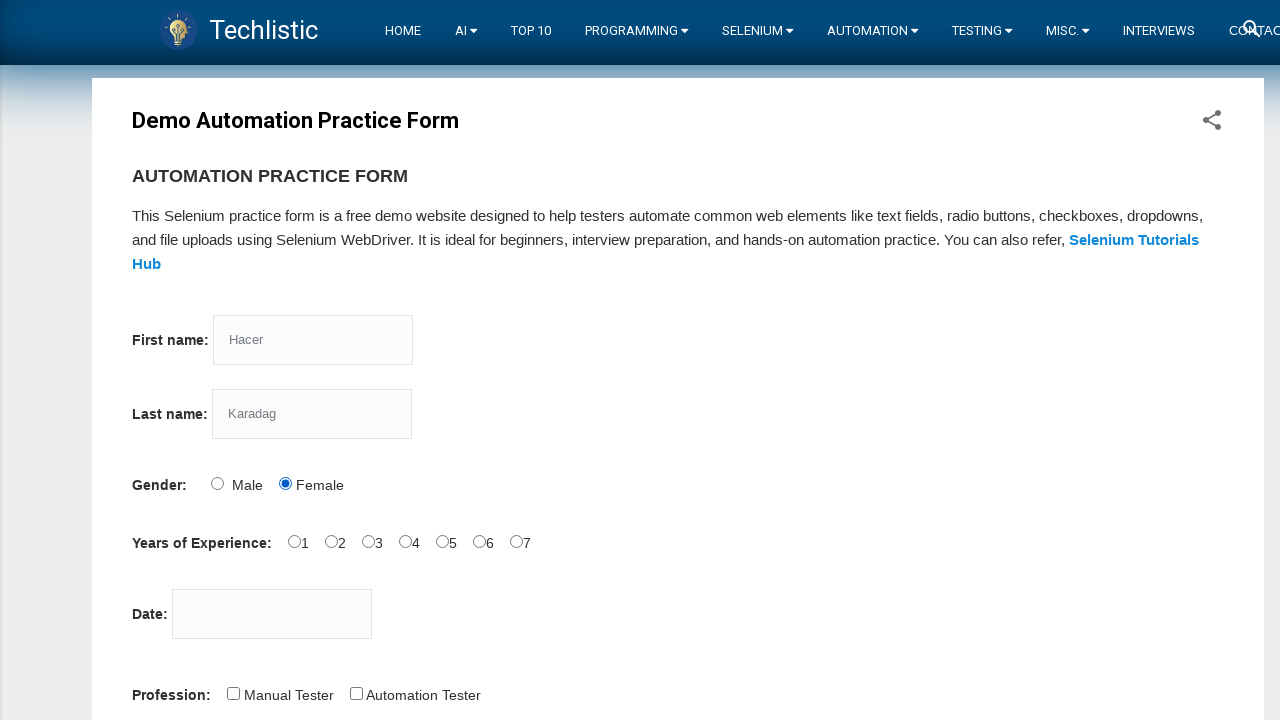

Selected 3-5 years experience level at (442, 541) on input[id='exp-4']
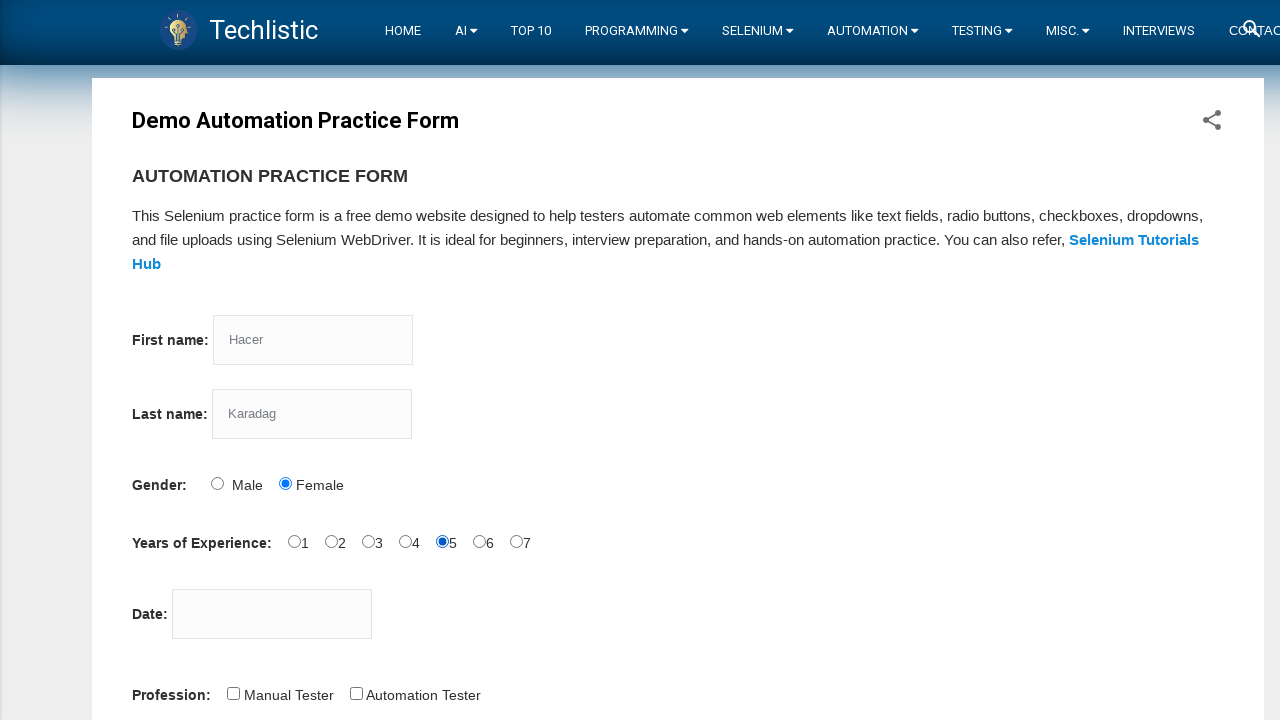

Filled date field with '12/12/2022' on input[id='datepicker']
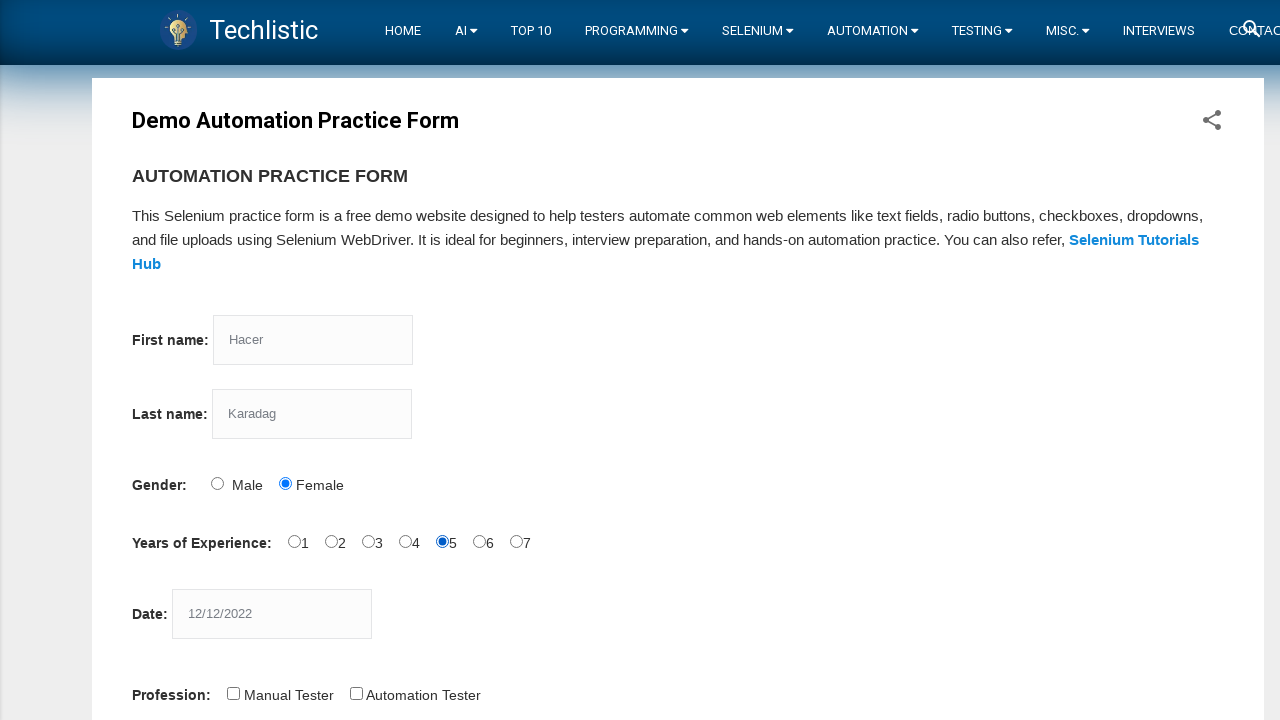

Selected Automation Tester profession at (356, 693) on input[id='profession-1']
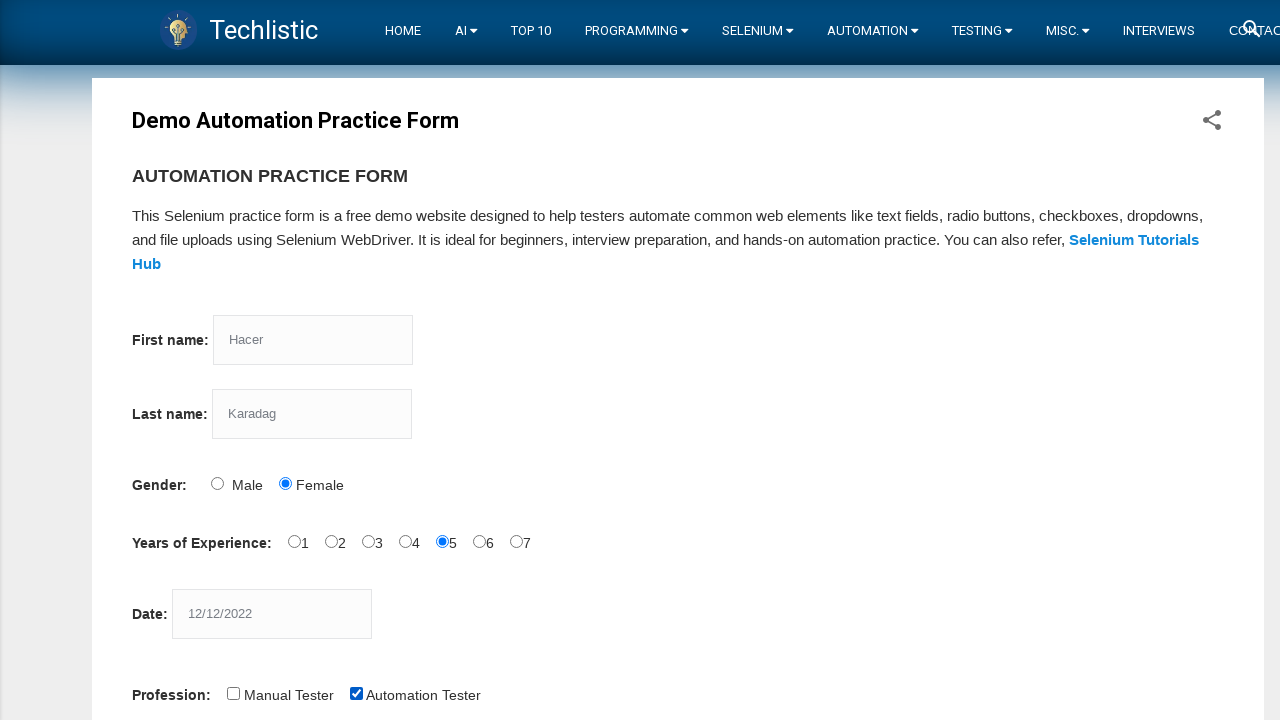

Selected Selenium Webdriver automation tool at (346, 360) on input[id='tool-1']
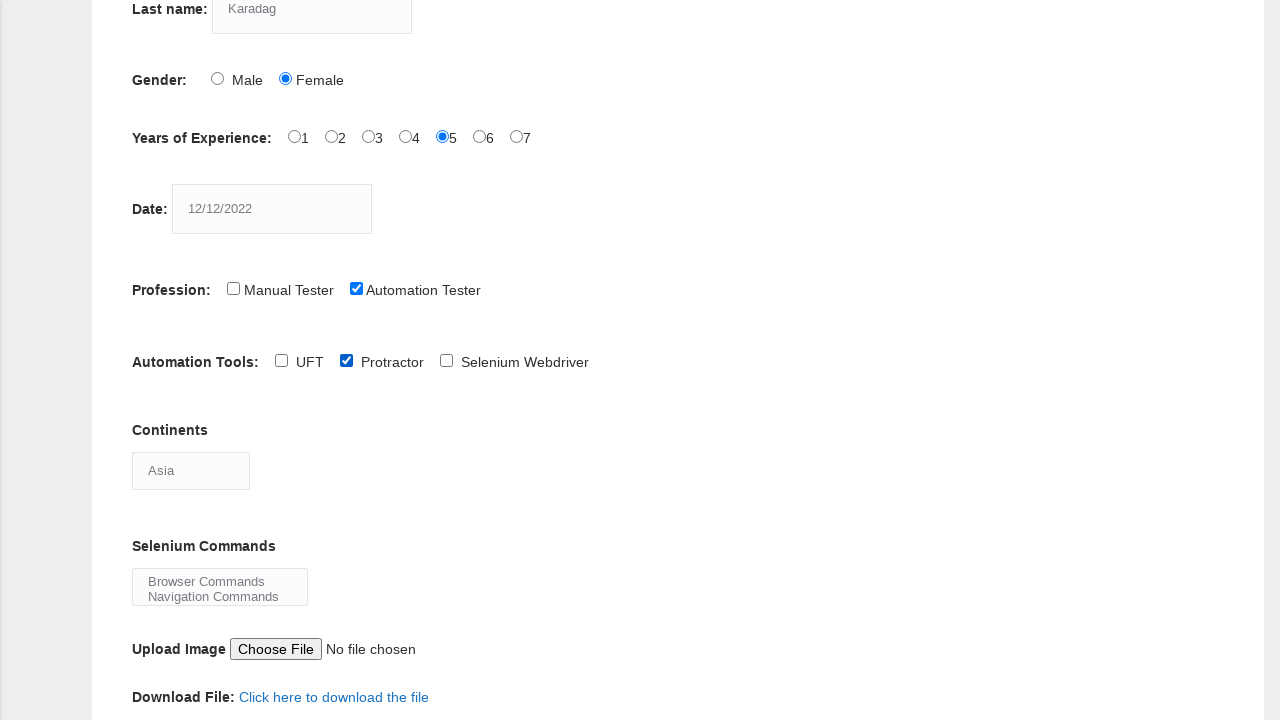

Selected Africa from continent dropdown on select[id='continents']
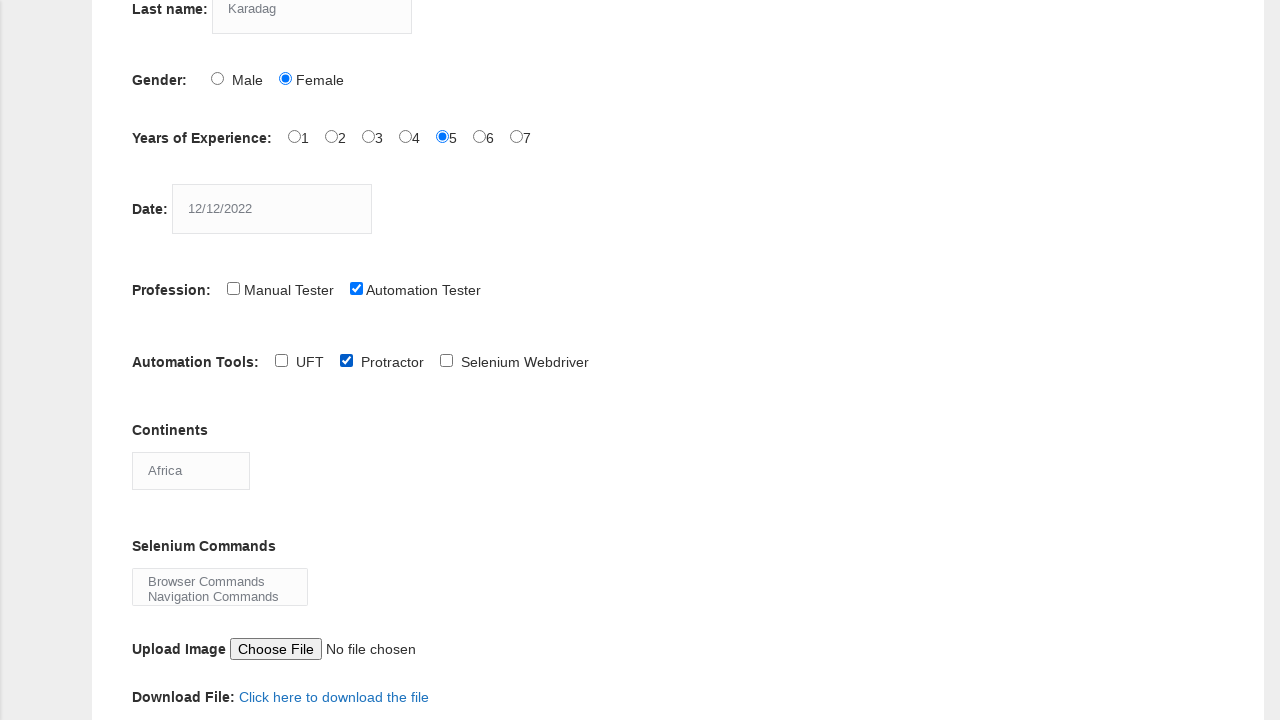

Selected Browser Commands and Navigation Commands from selenium commands list on select[id='selenium_commands']
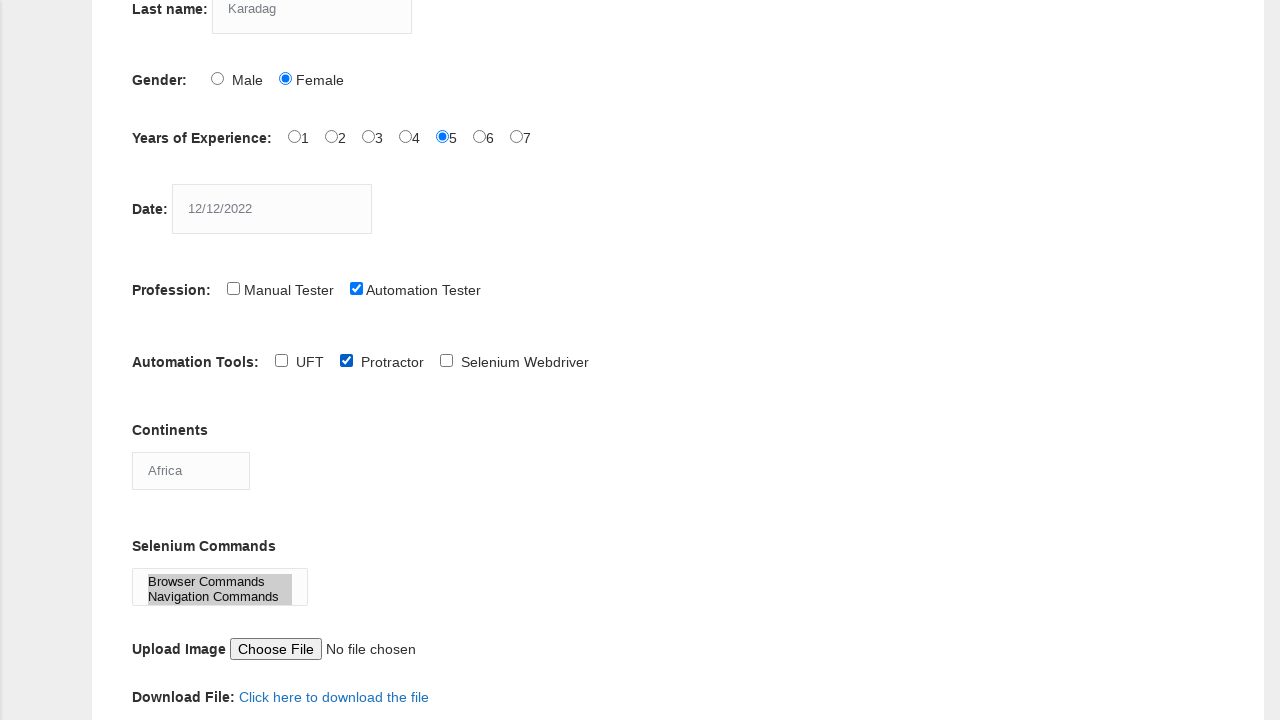

Clicked submit button to submit the form at (157, 360) on button[id='submit']
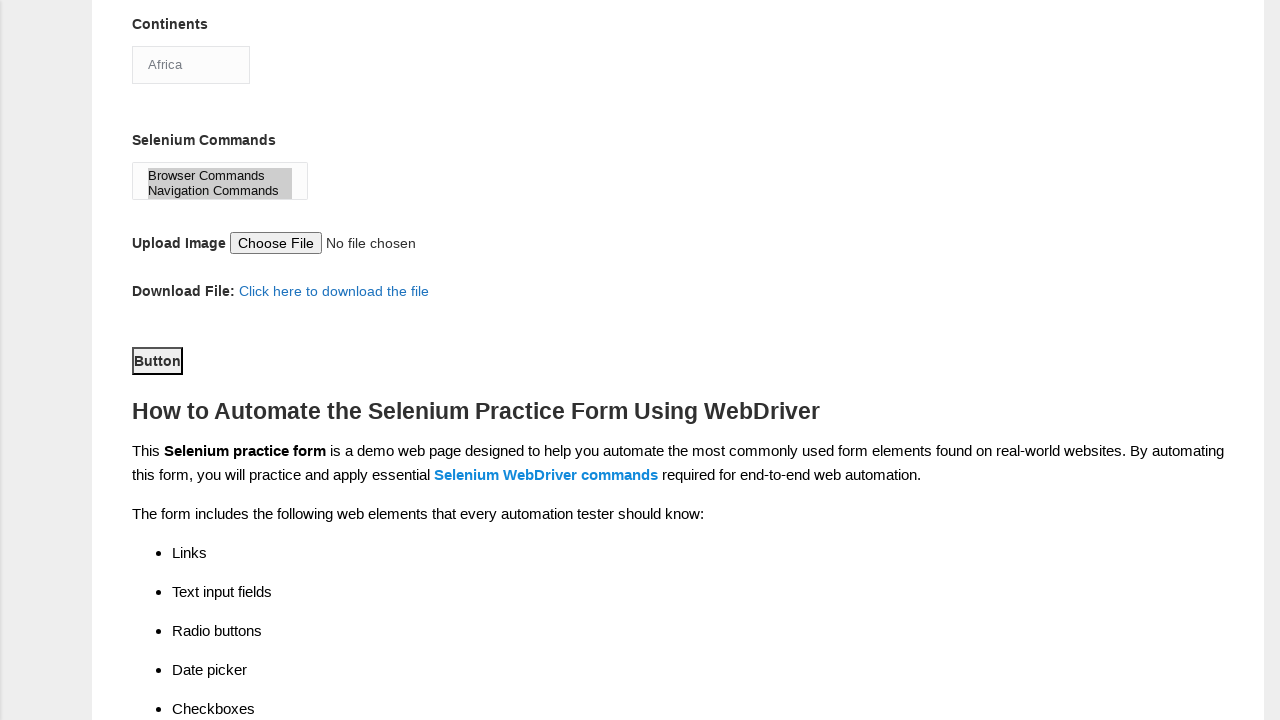

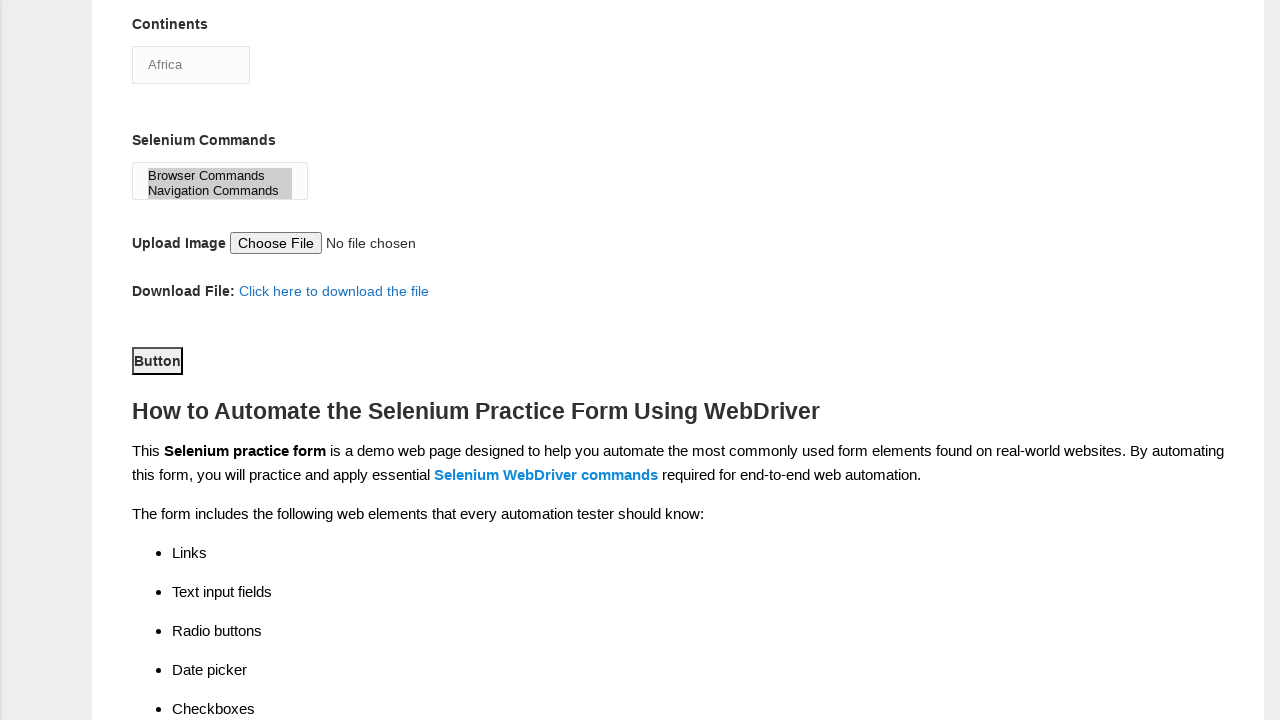